Clicks a button to enable a disabled checkbox, then clicks the checkbox to select it

Starting URL: http://omayo.blogspot.com/

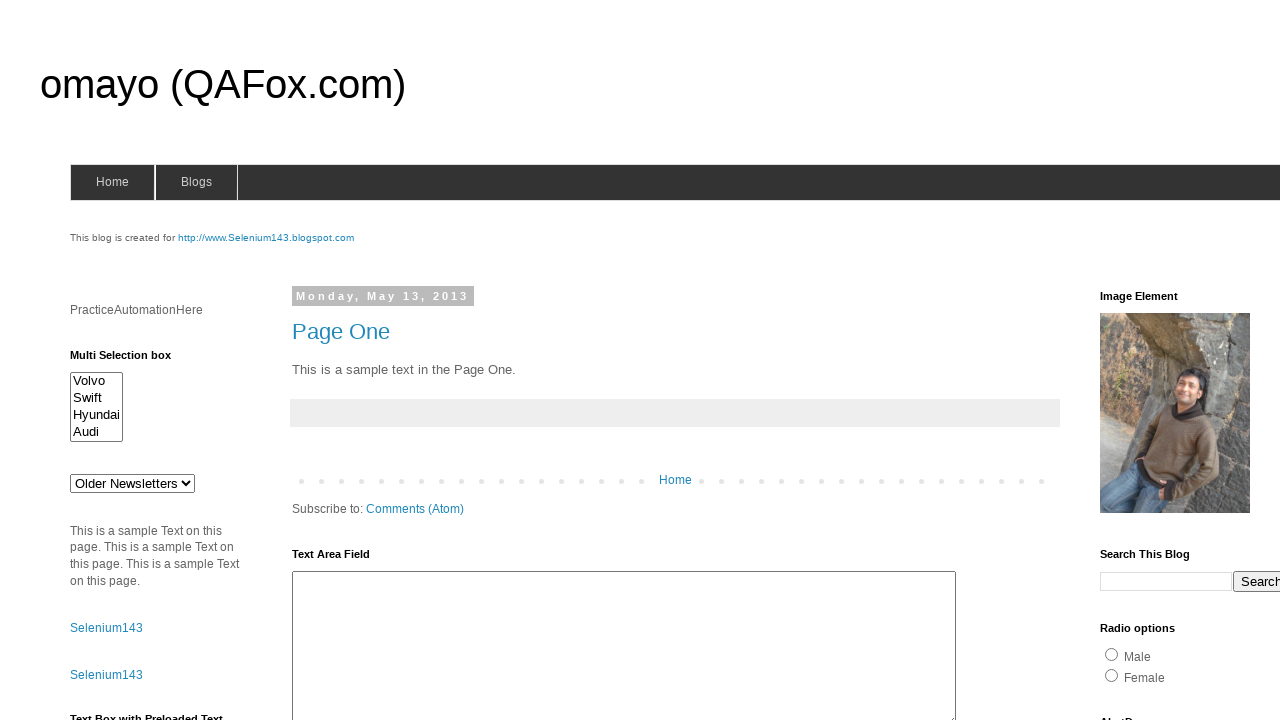

Clicked 'Check this' button to enable the disabled checkbox at (109, 528) on xpath=//div[@class='widget-content']/button[text() = 'Check this']
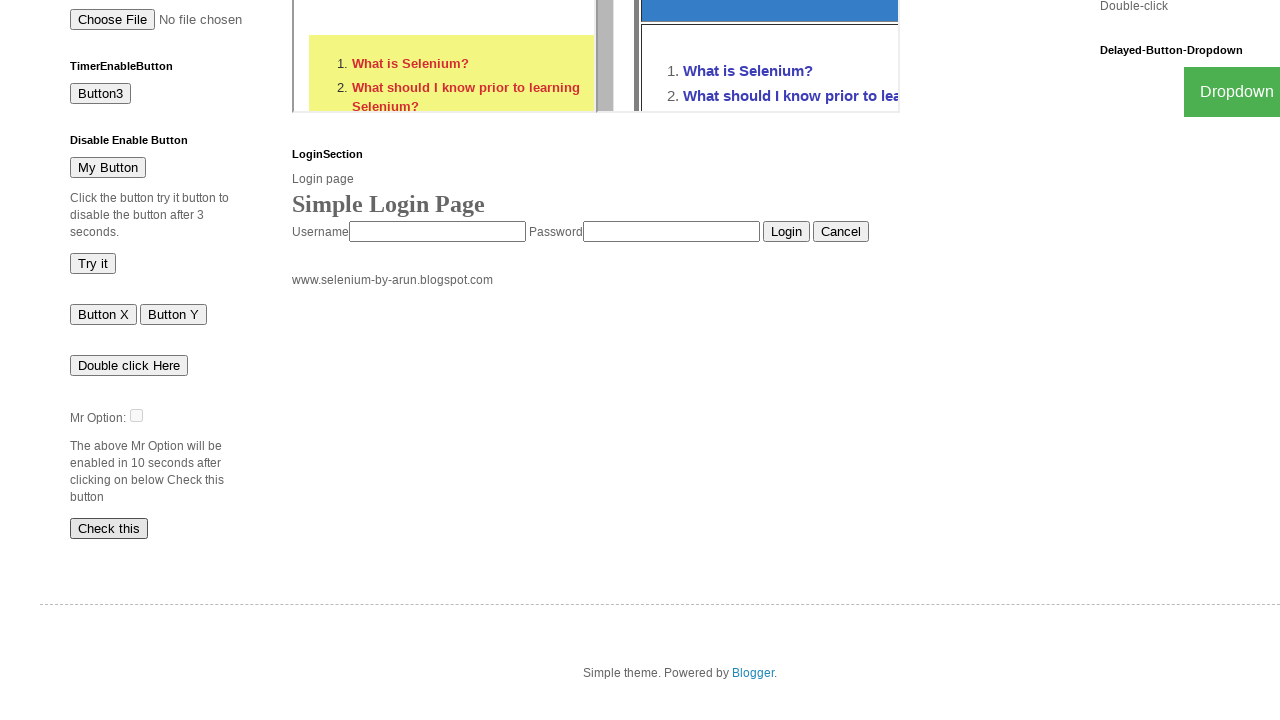

Located checkbox element with id 'dte'
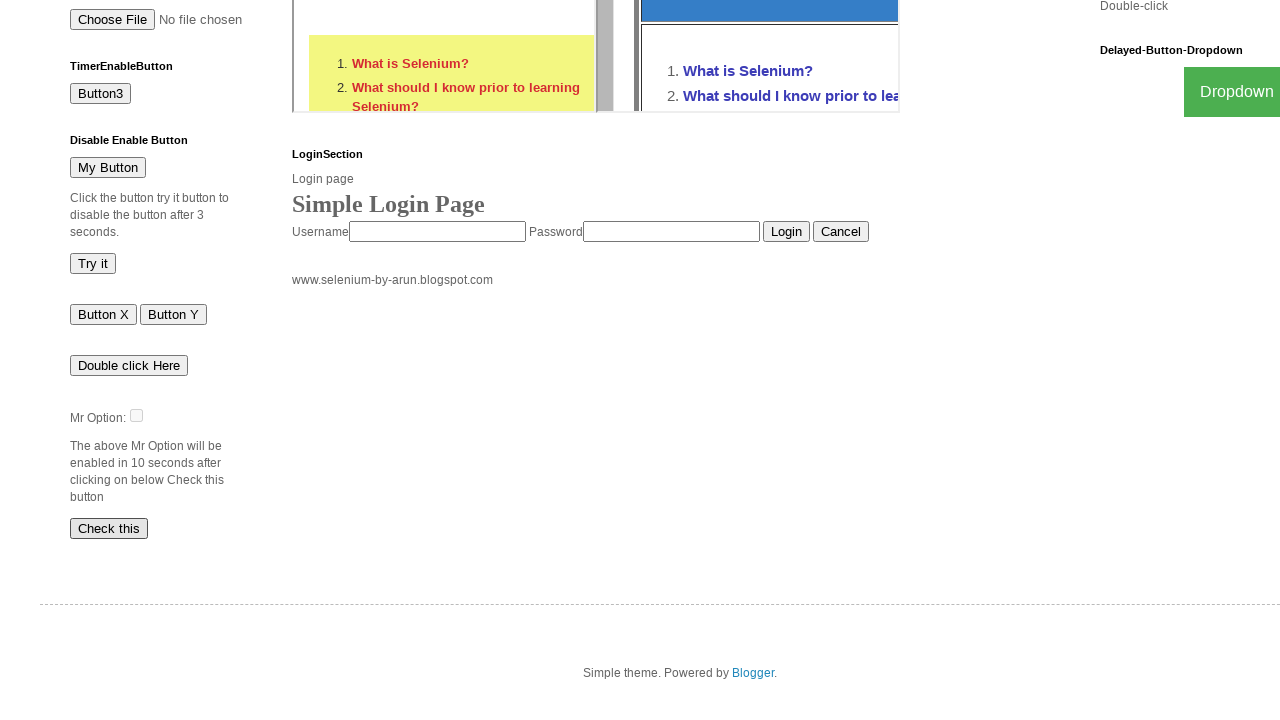

Checkbox element attached to DOM
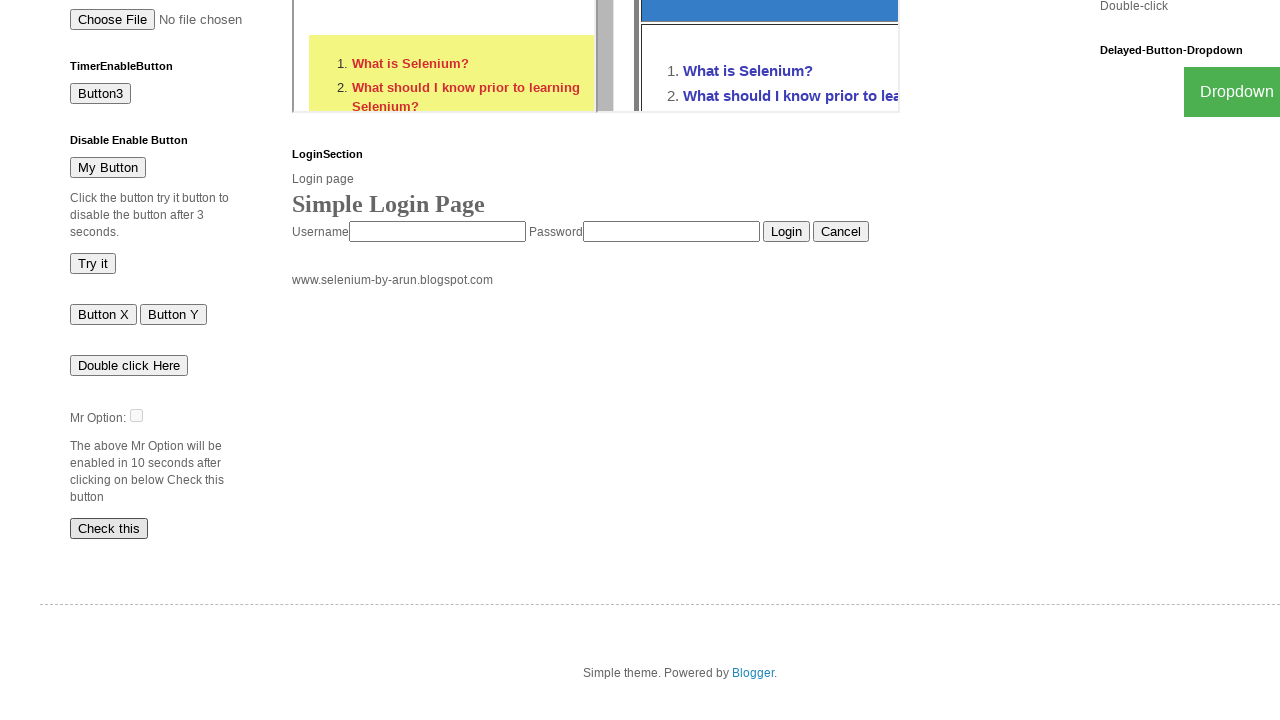

Checkbox became enabled (disabled property is now false)
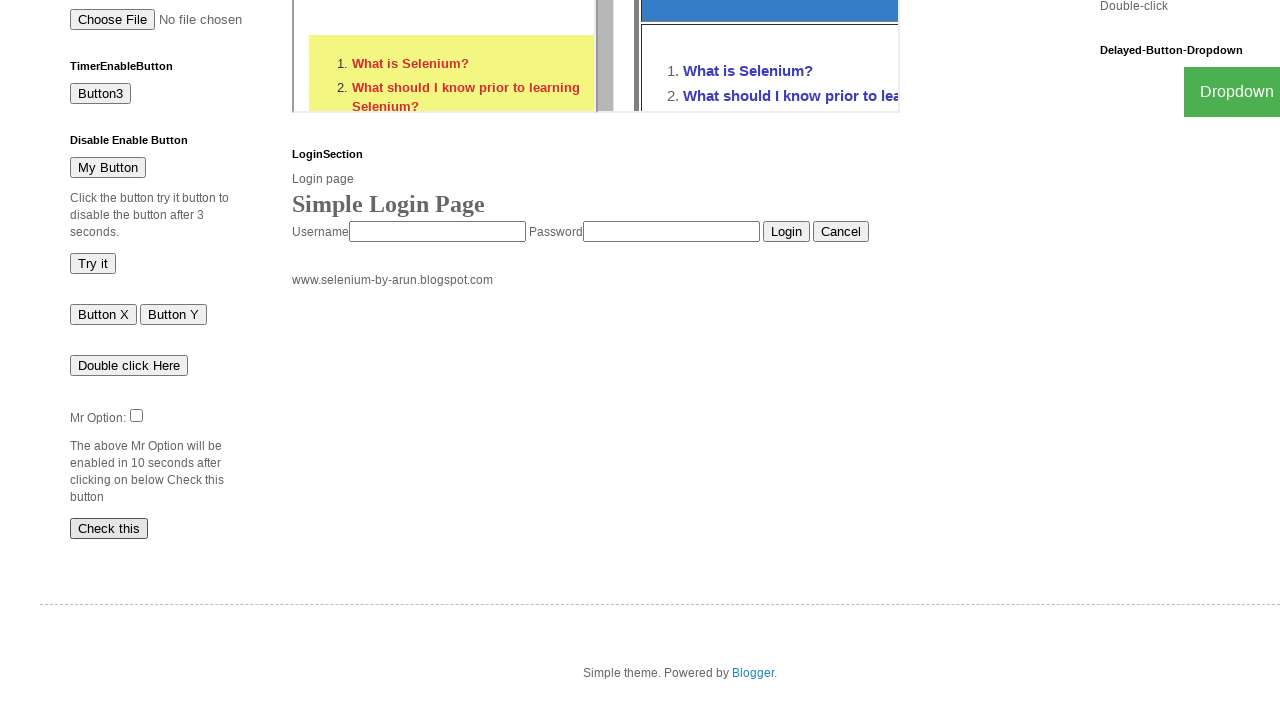

Clicked the enabled checkbox to select it at (136, 415) on #dte
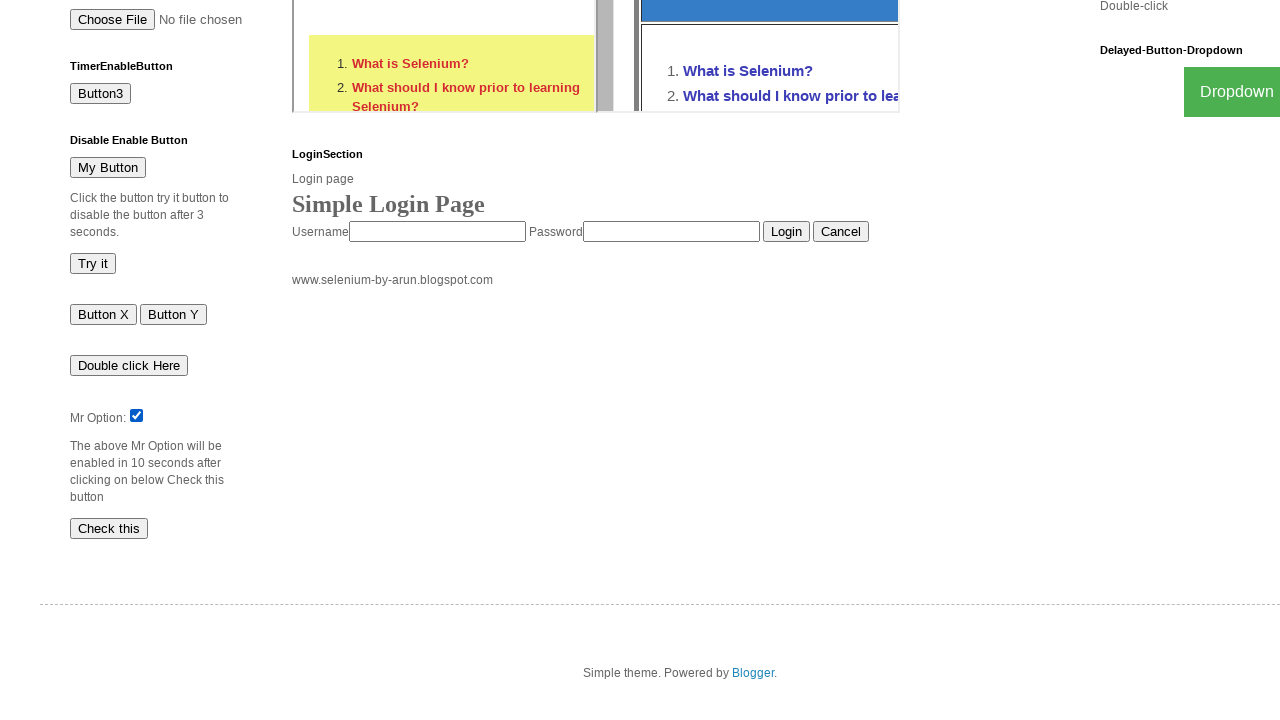

Verified that checkbox is checked
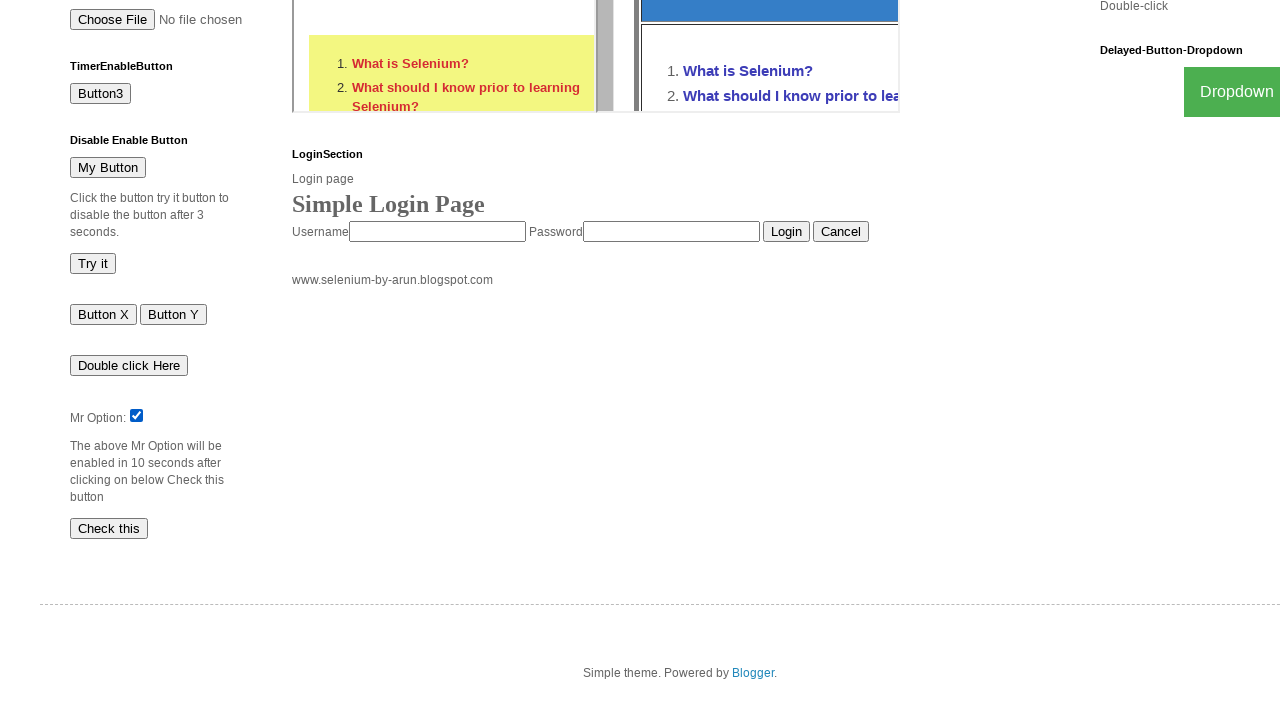

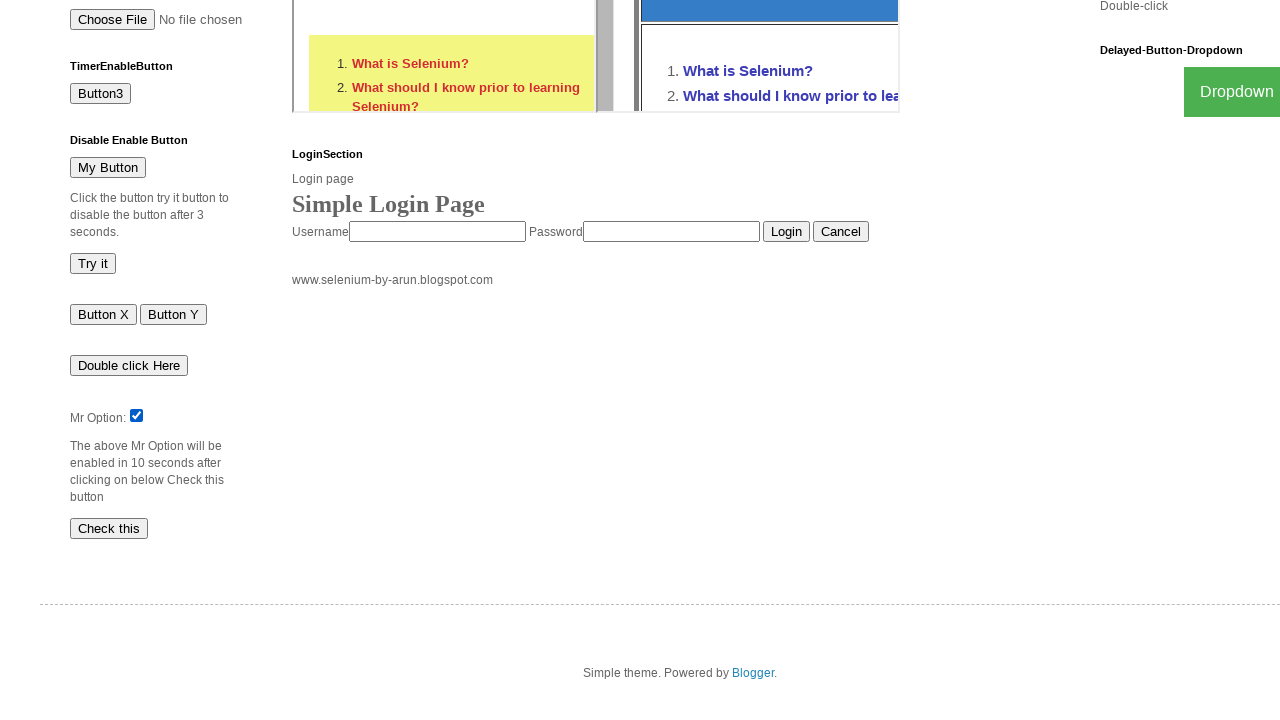